Tests a button click interaction that triggers a verification message, then asserts the message contains "successful"

Starting URL: http://suninjuly.github.io/wait1.html

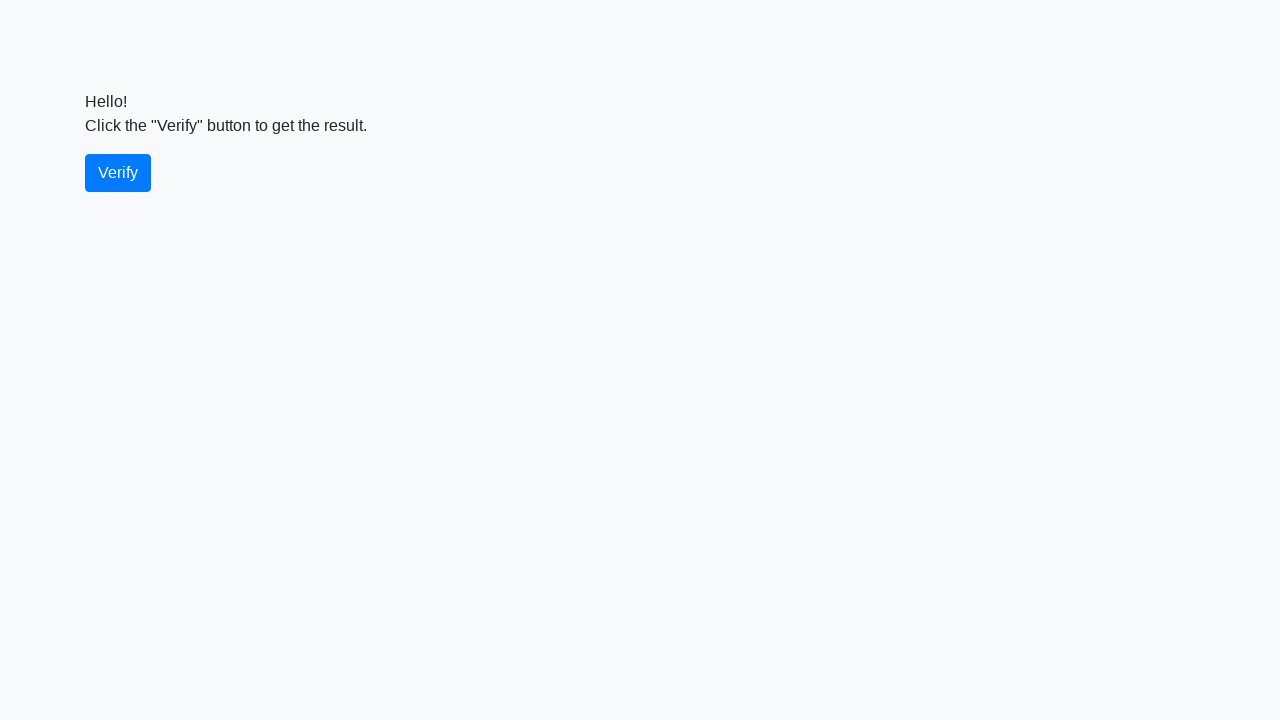

Clicked the verify button at (118, 173) on #verify
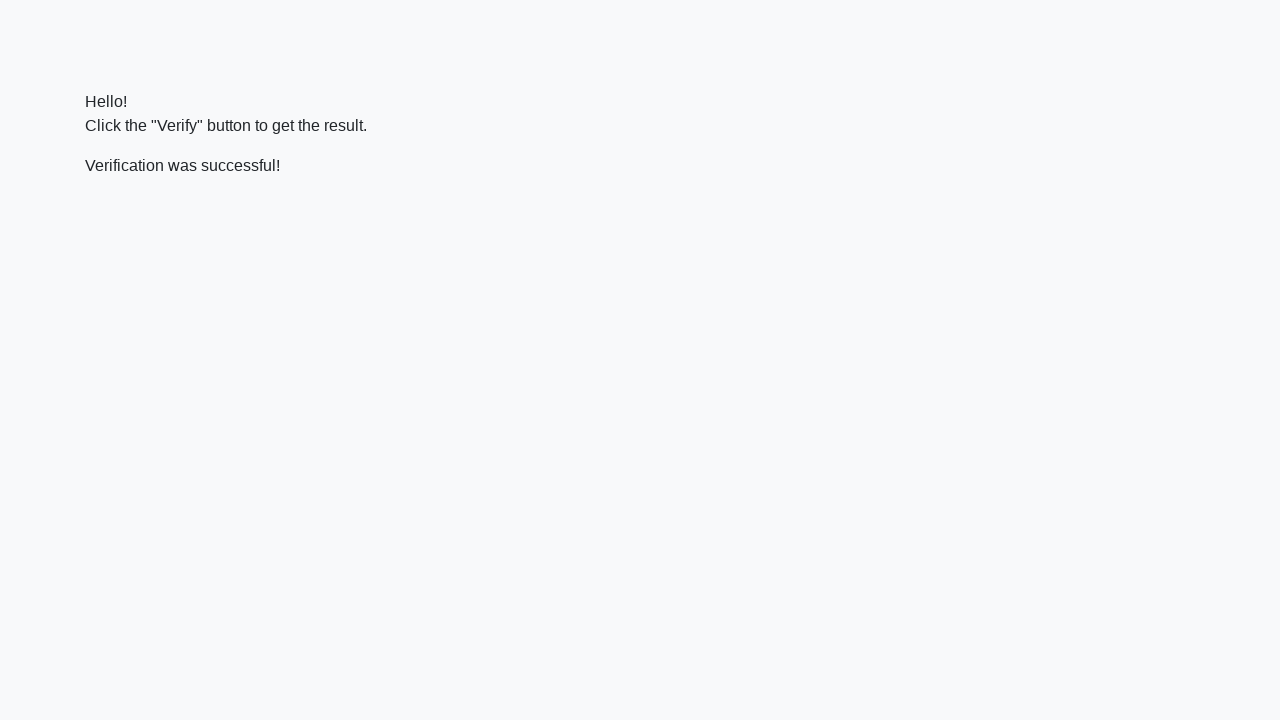

Verification message element appeared
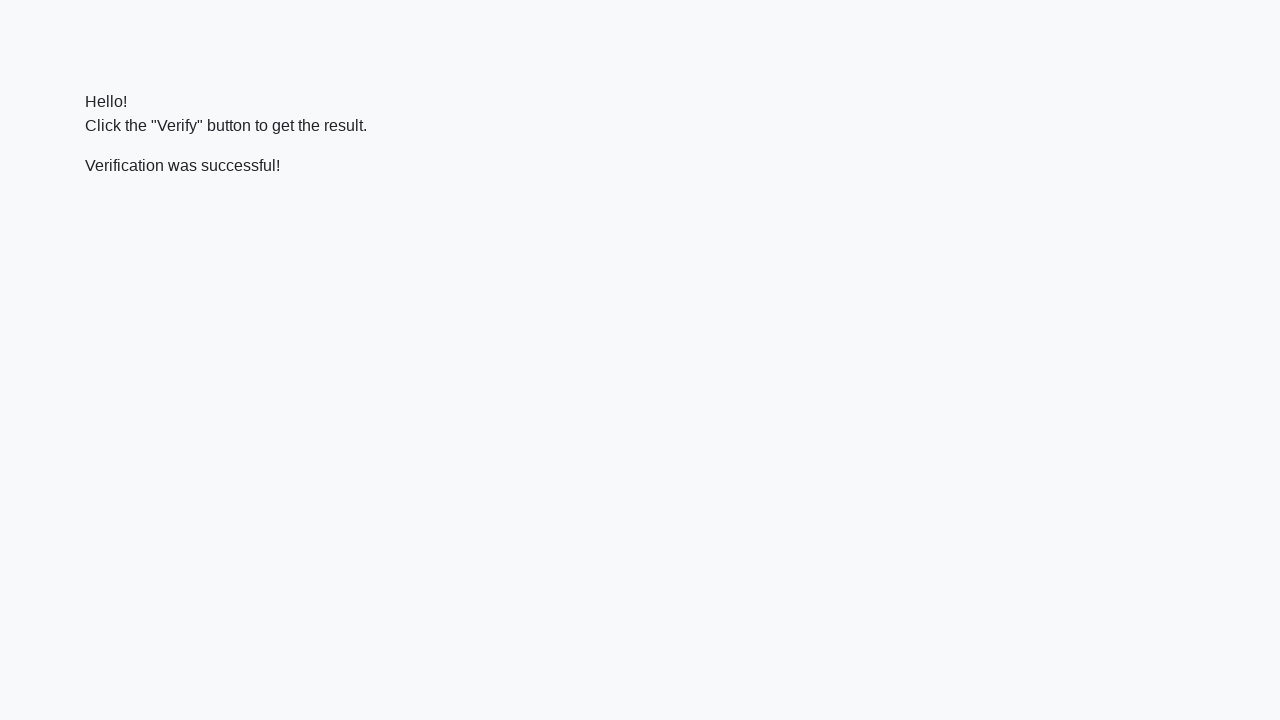

Retrieved verification message text
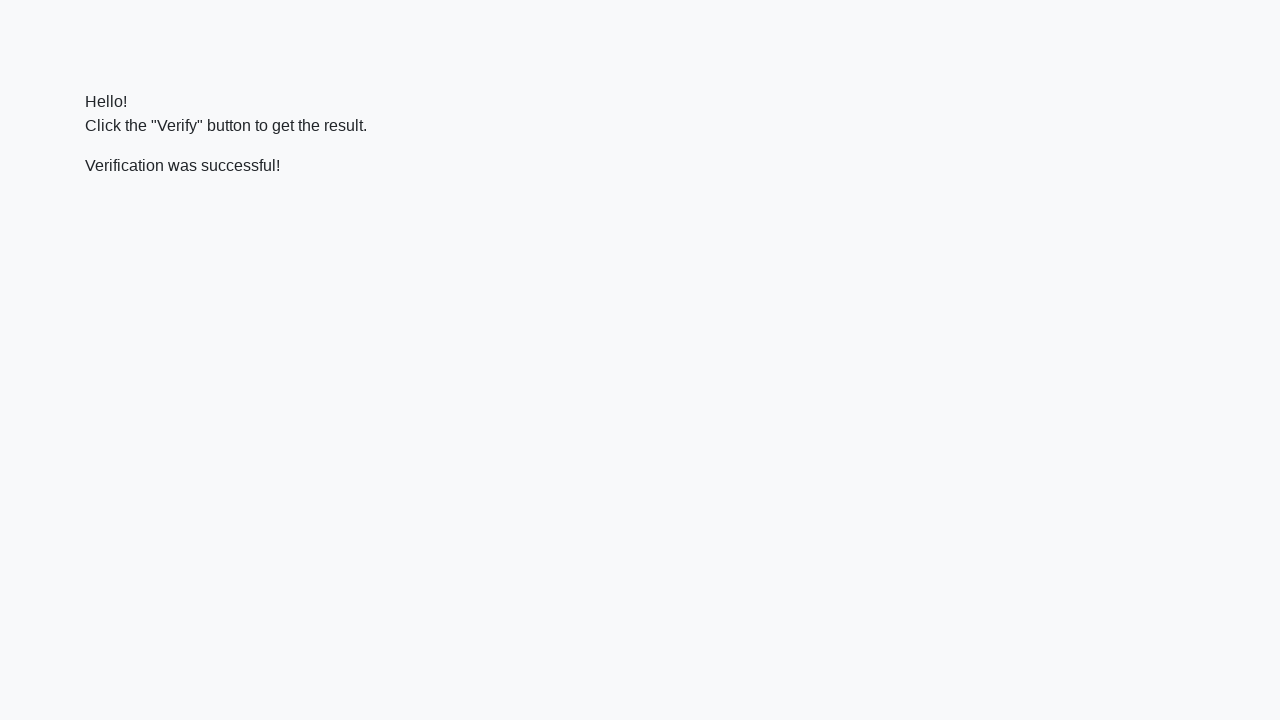

Assertion passed: verification message contains 'successful'
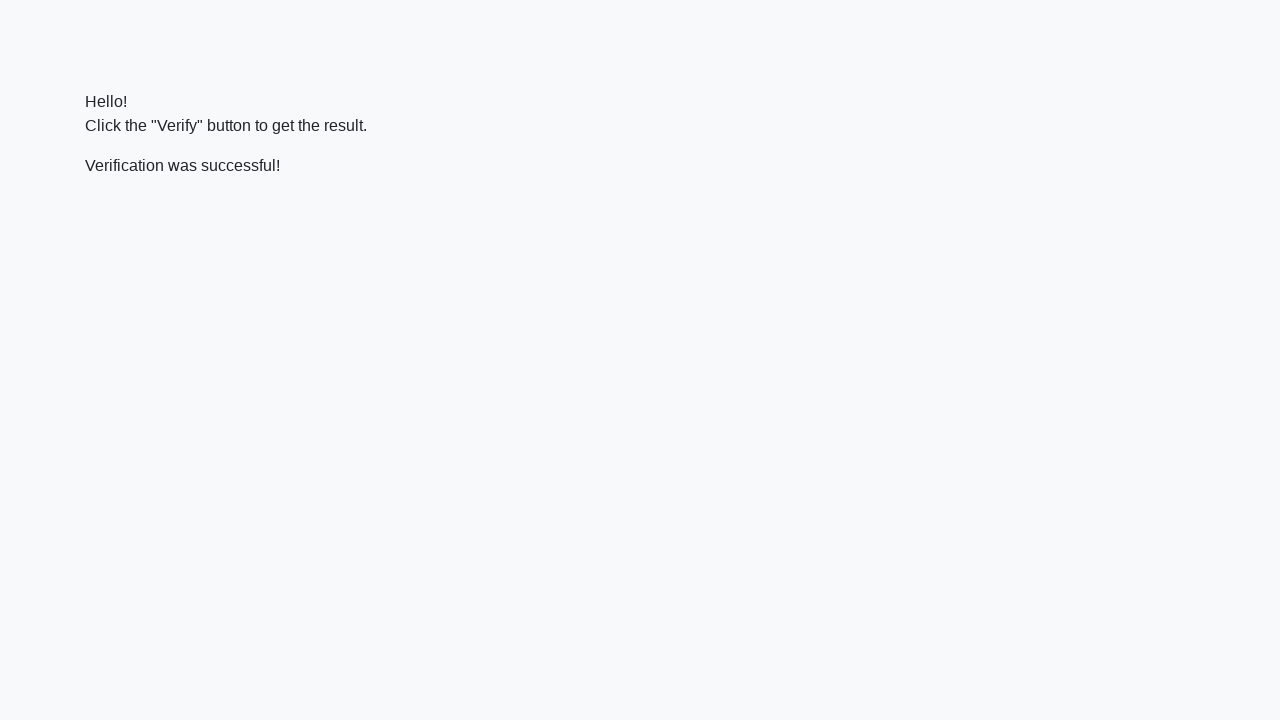

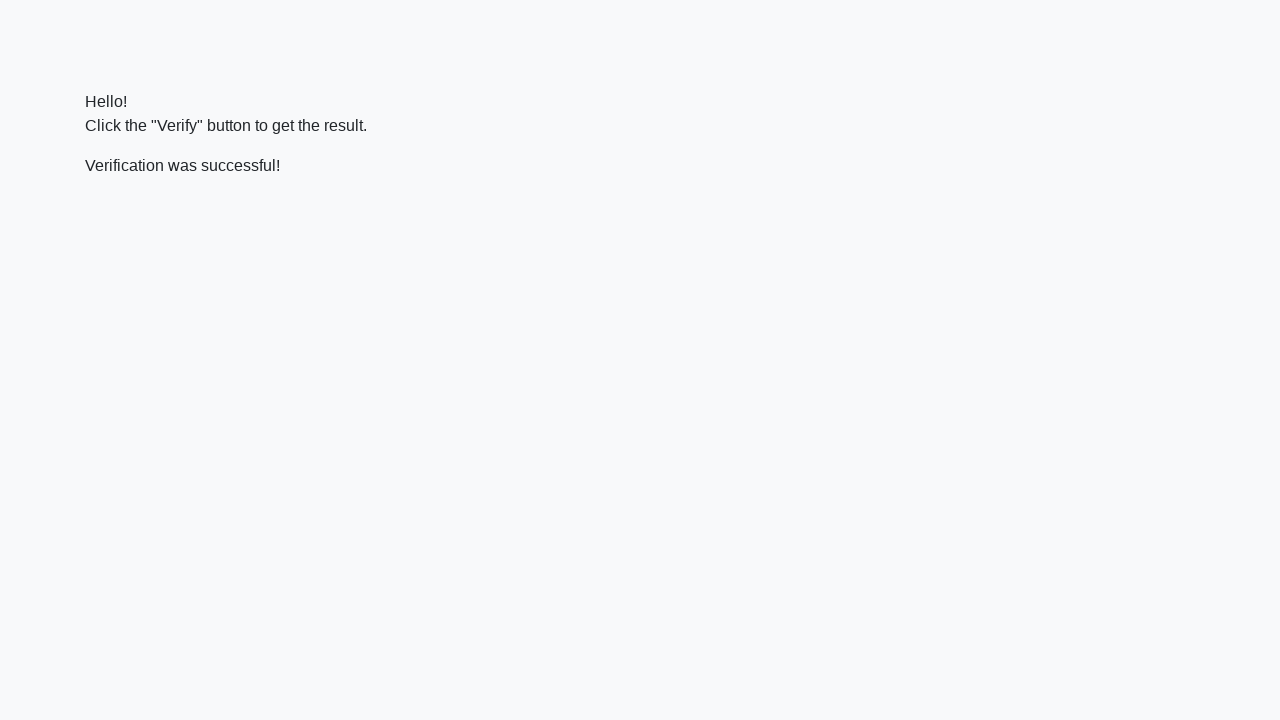